Tests that the page loads and verifies the window object exists, confirming the JavaScript environment is properly initialized

Starting URL: https://bigfootlive.io

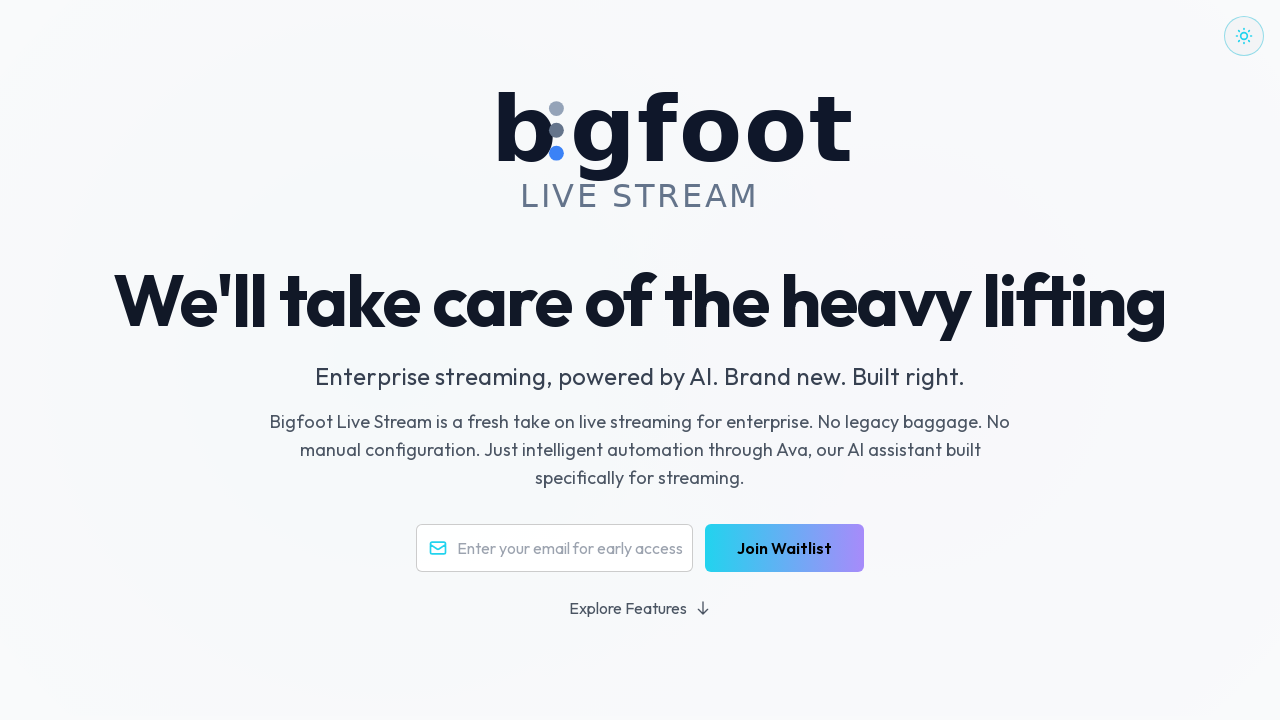

Evaluated window object existence in JavaScript environment
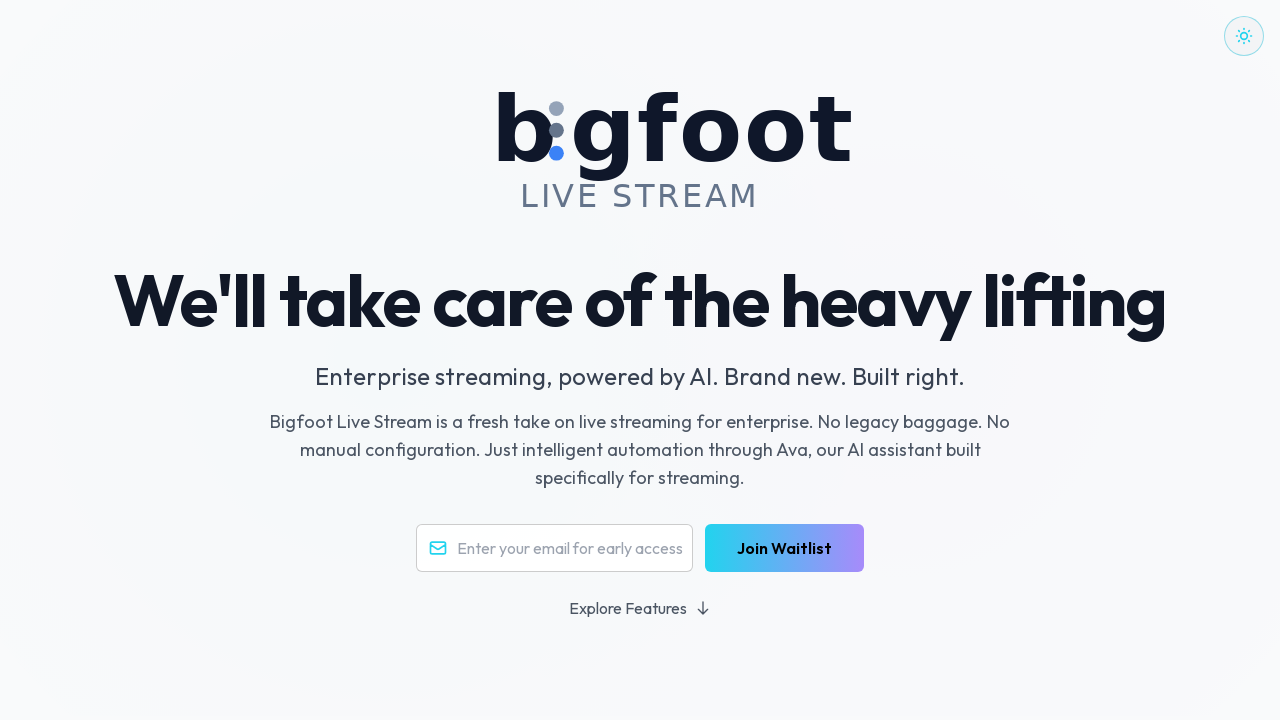

Verified that window object exists and JavaScript environment is properly initialized
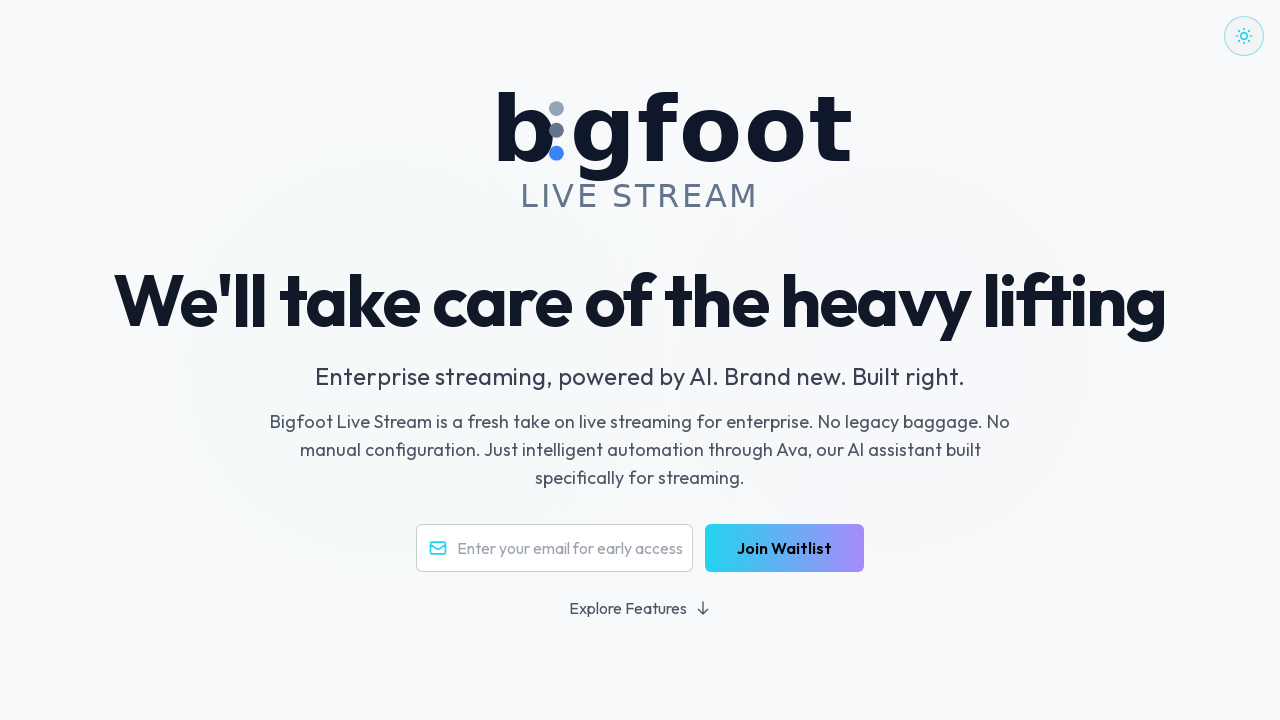

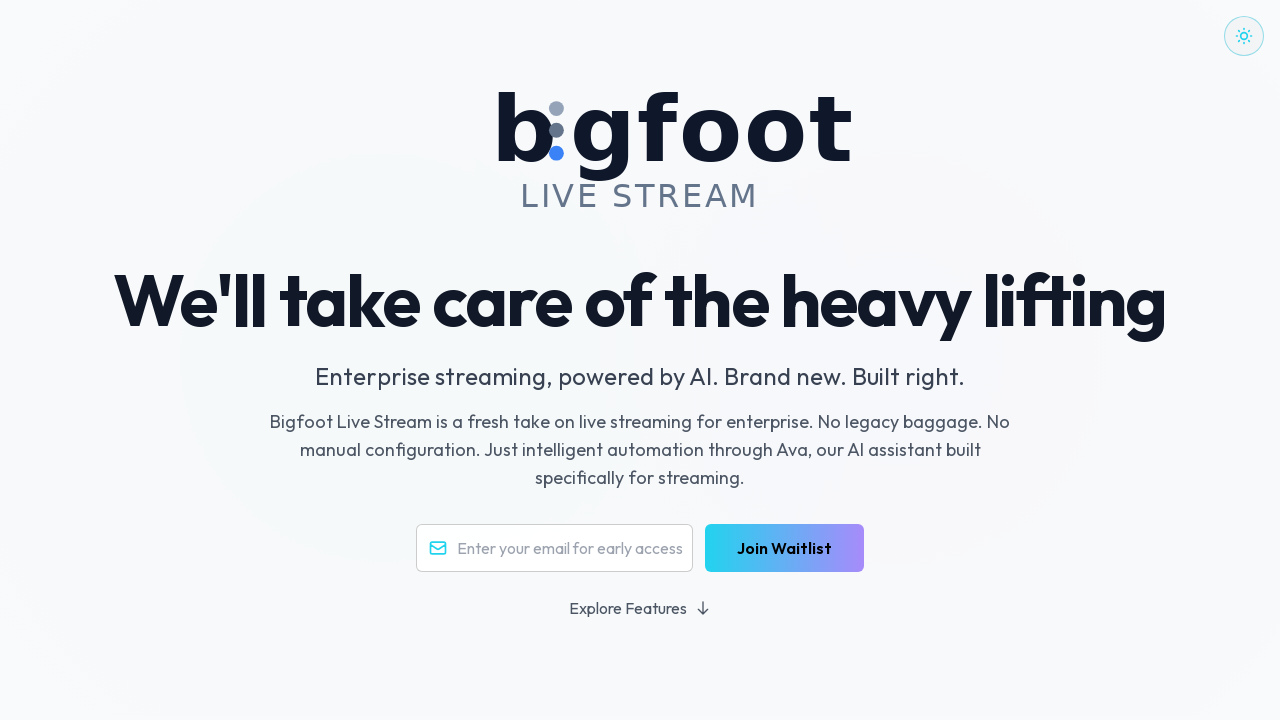